Tests the Selenium practice form by locating an input field using CSS selector and entering a subject value

Starting URL: https://www.tutorialspoint.com/selenium/practice/selenium_automation_practice.php

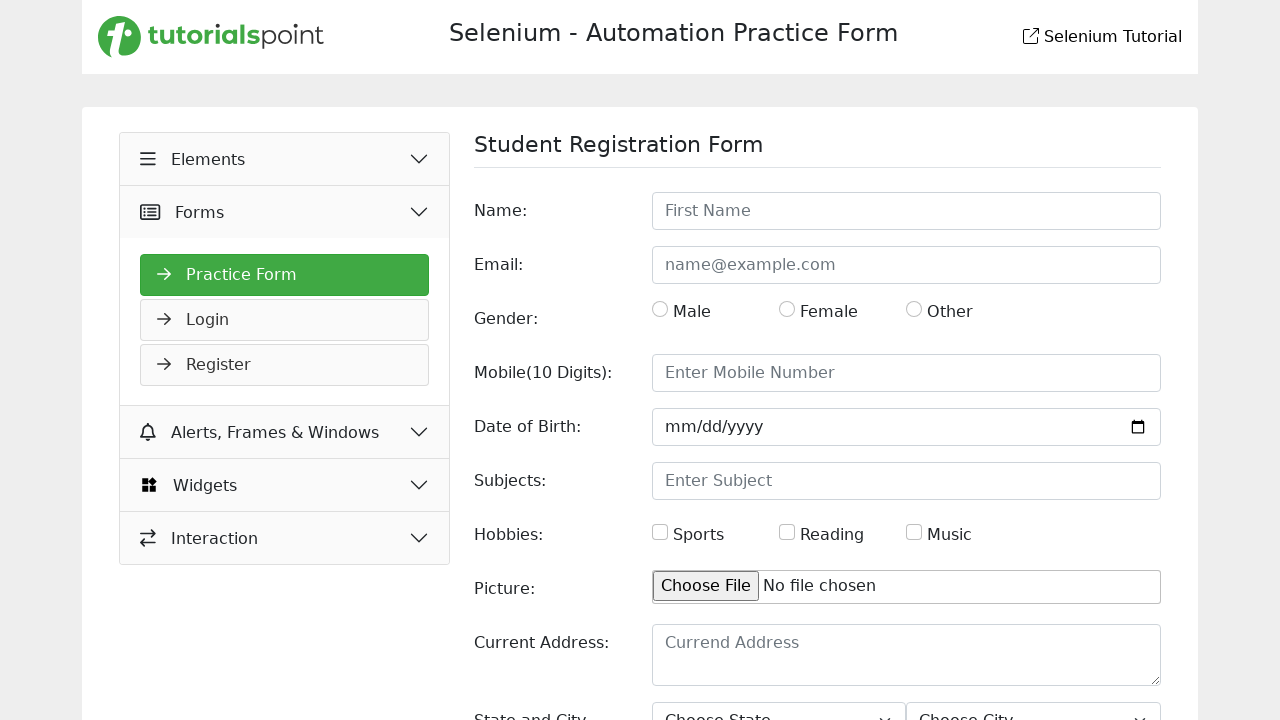

Waited for subjects input field to load
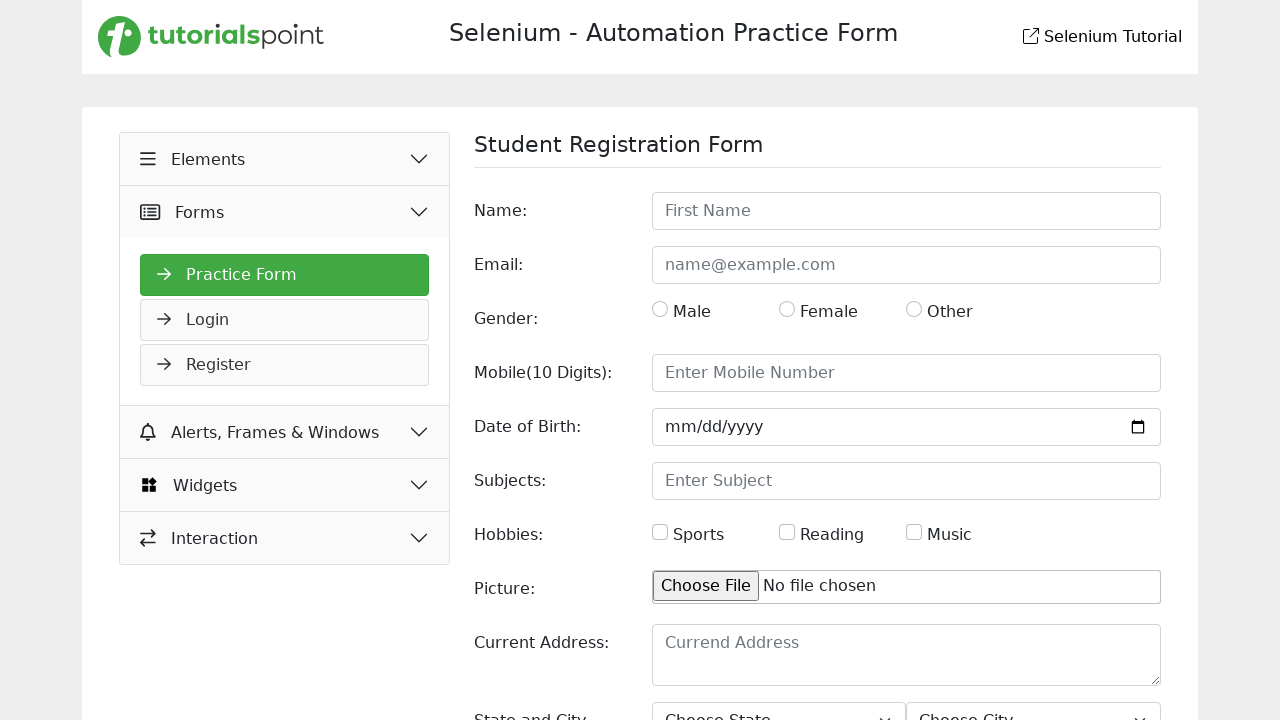

Filled subjects input field with 'English' on input[name='subjects']
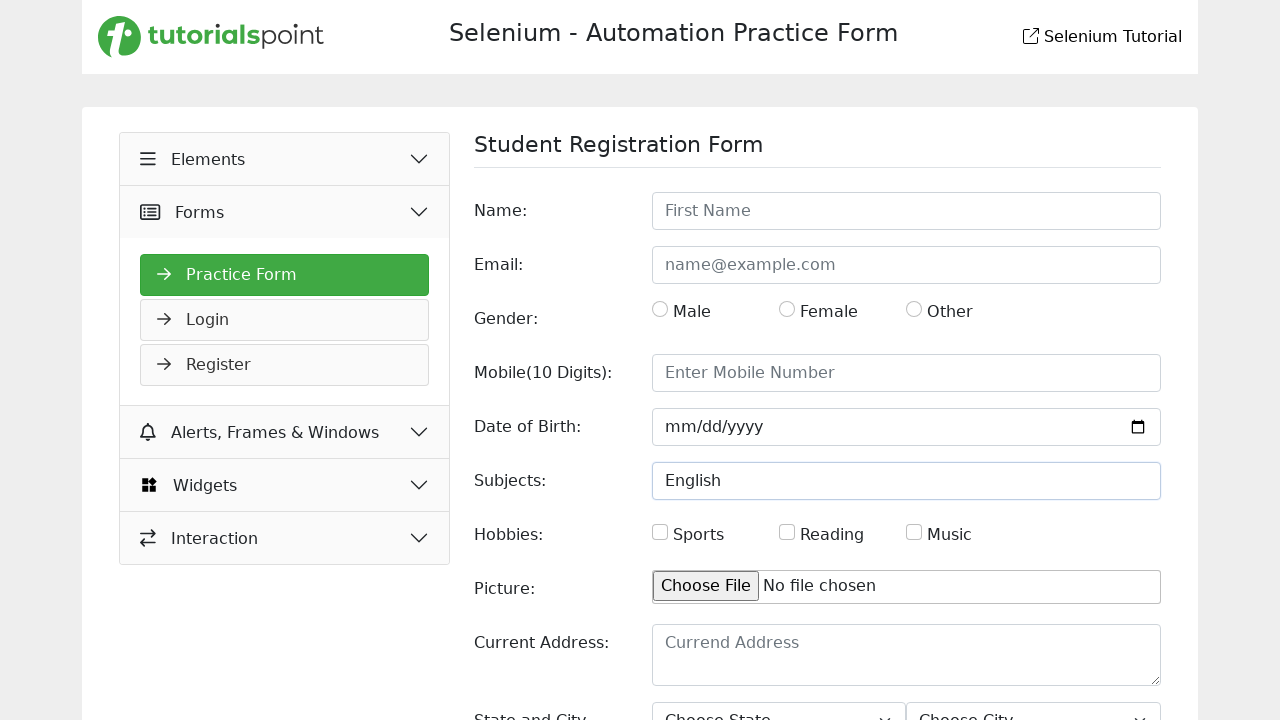

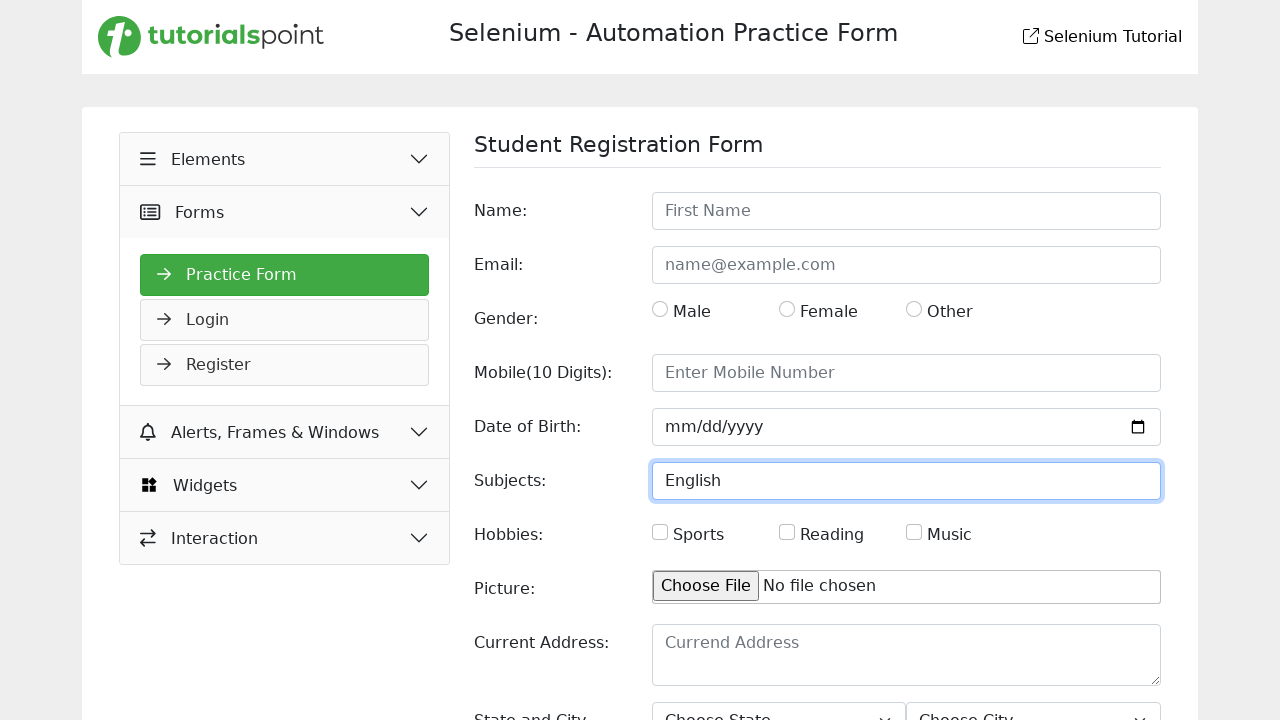